Tests a signup/contact form by filling in first name, last name, and email fields, then submitting the form.

Starting URL: http://secure-retreat-92358.herokuapp.com/

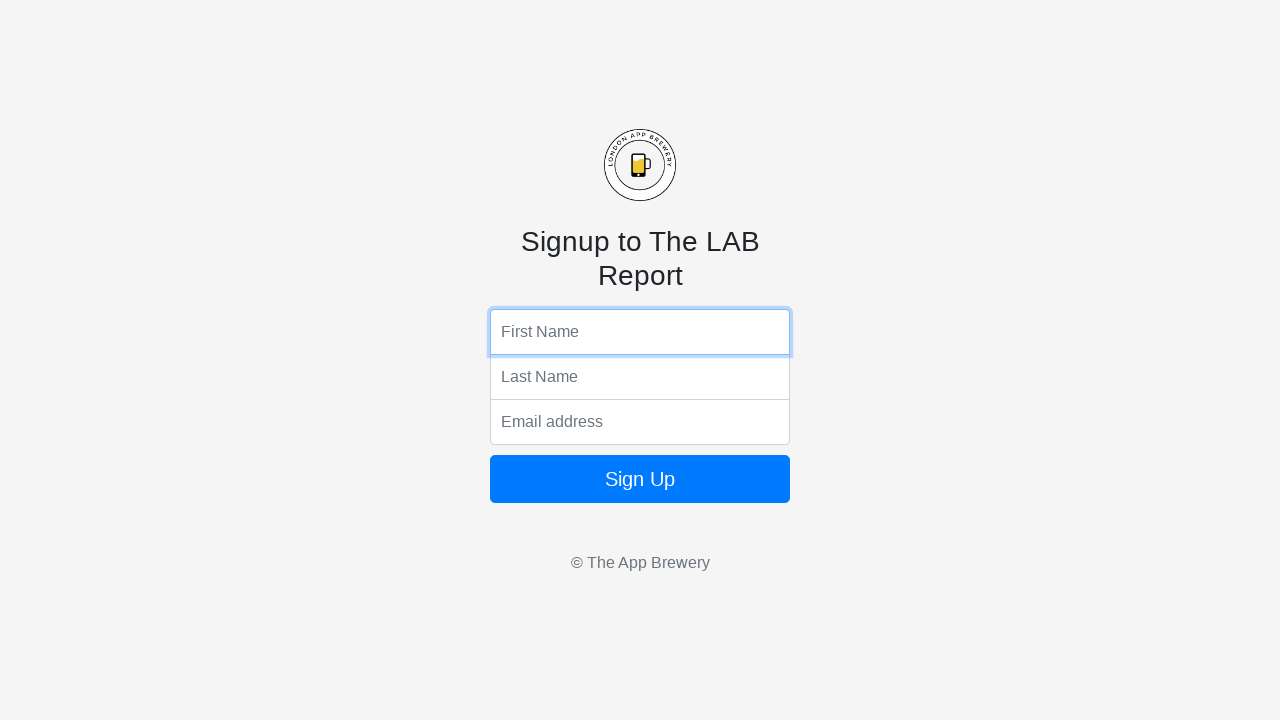

Filled first name field with 'Yeba' on input[name='fName']
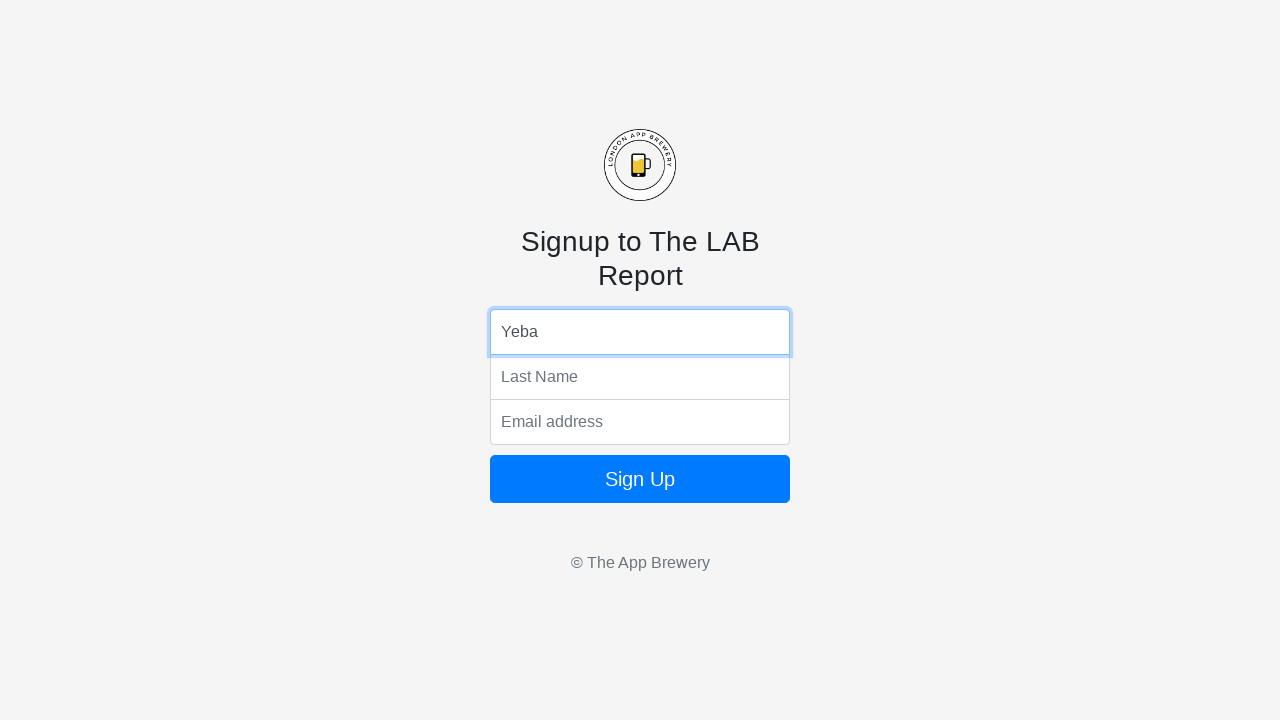

Filled last name field with 'Kast One' on input[name='lName']
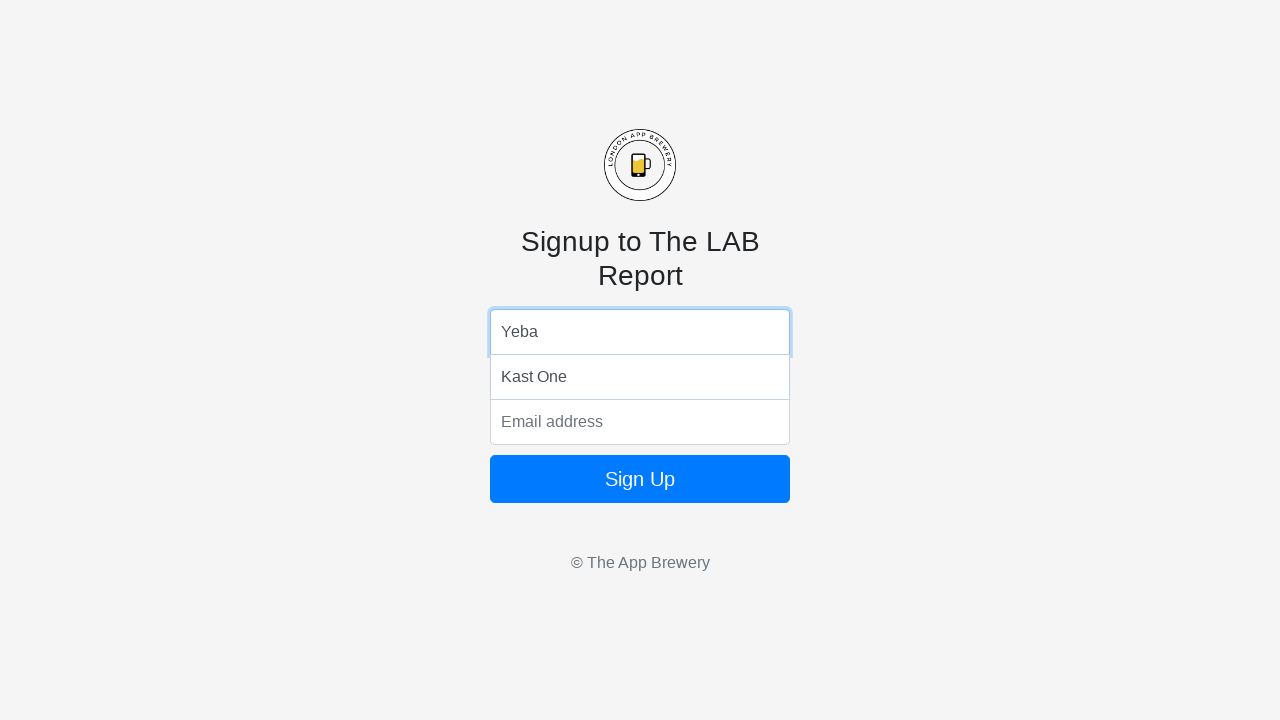

Filled email field with 'email@email.com' on input[name='email']
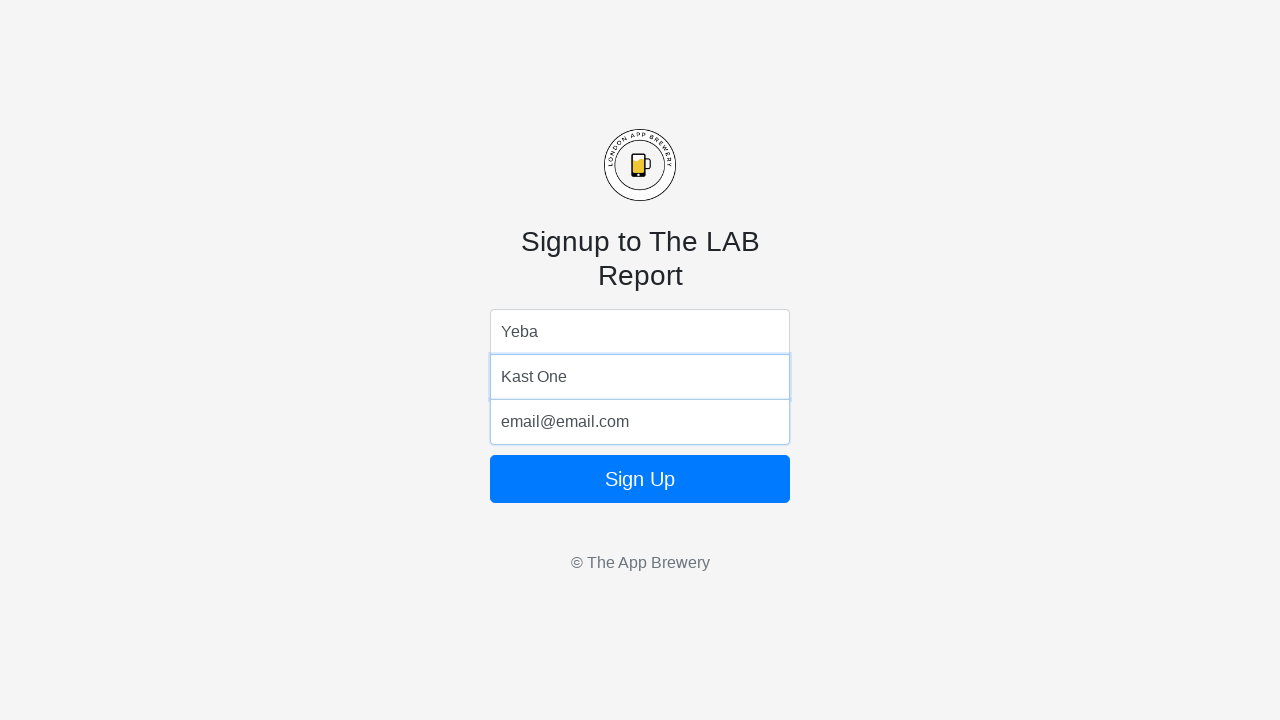

Clicked form submit button at (640, 479) on form button
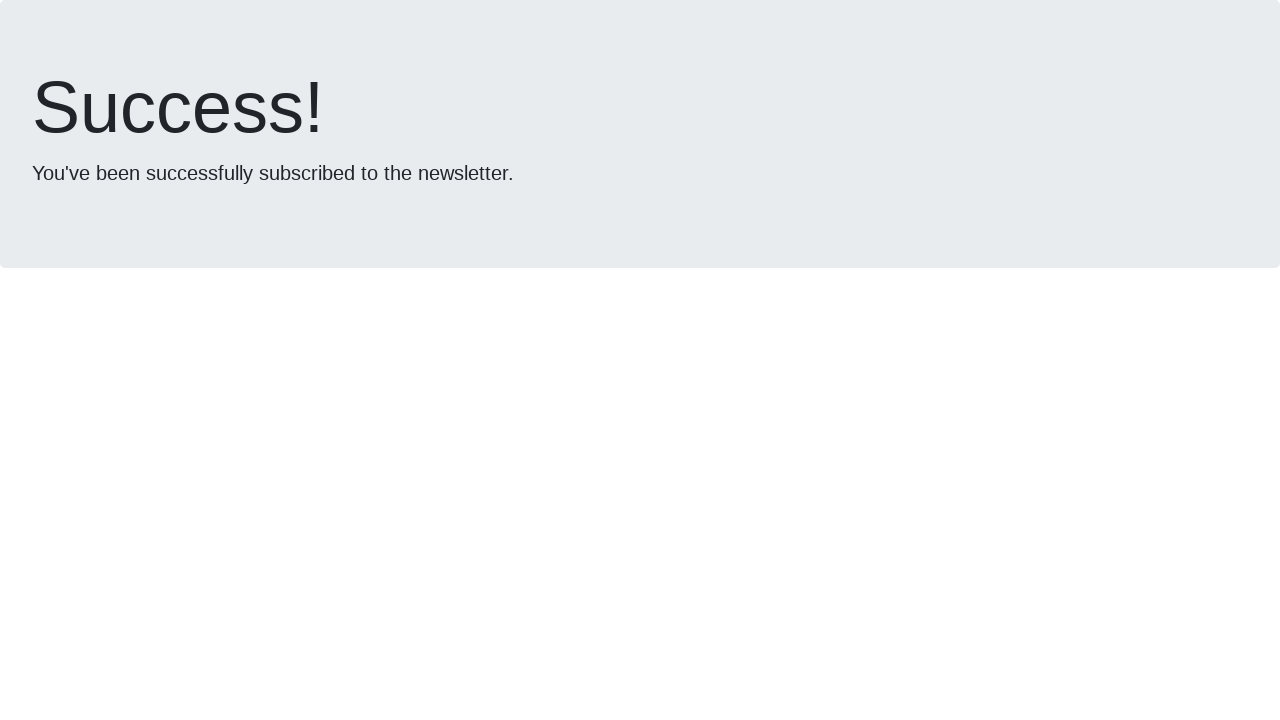

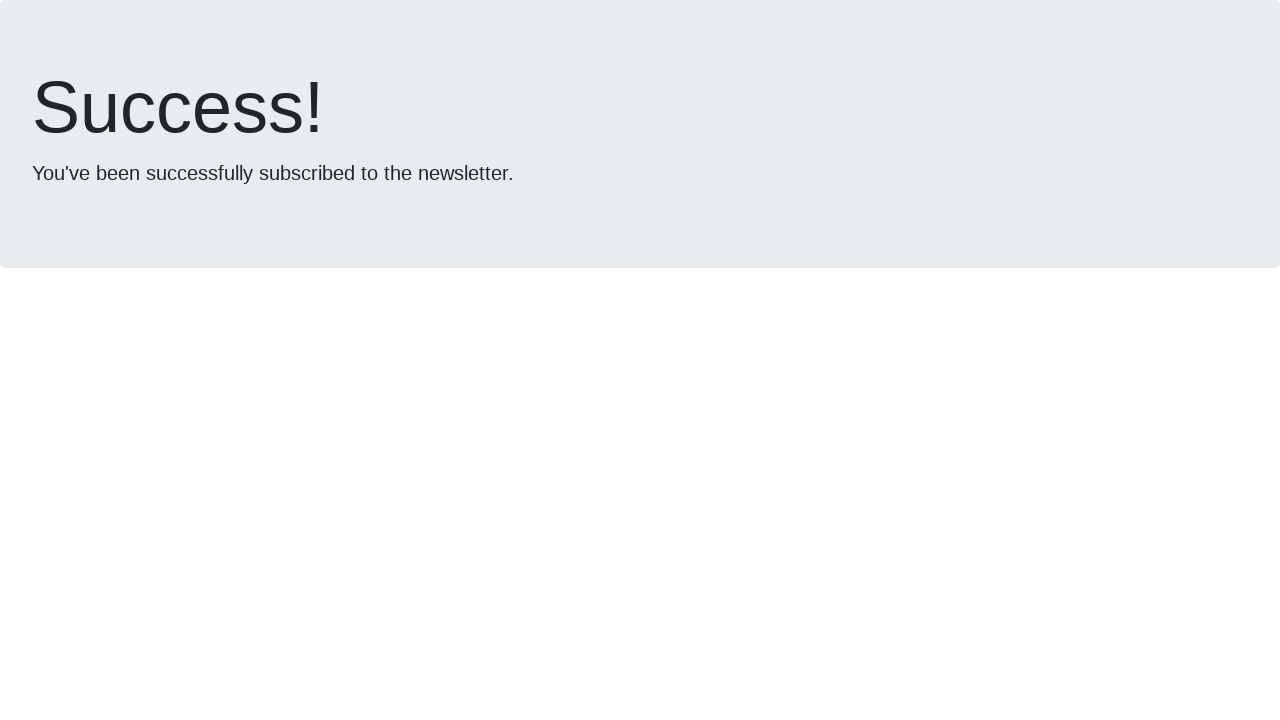